Tests date picker widget functionality on DemoQA website by navigating to the widgets section and setting dates in both simple date picker and date-time picker fields

Starting URL: https://demoqa.com

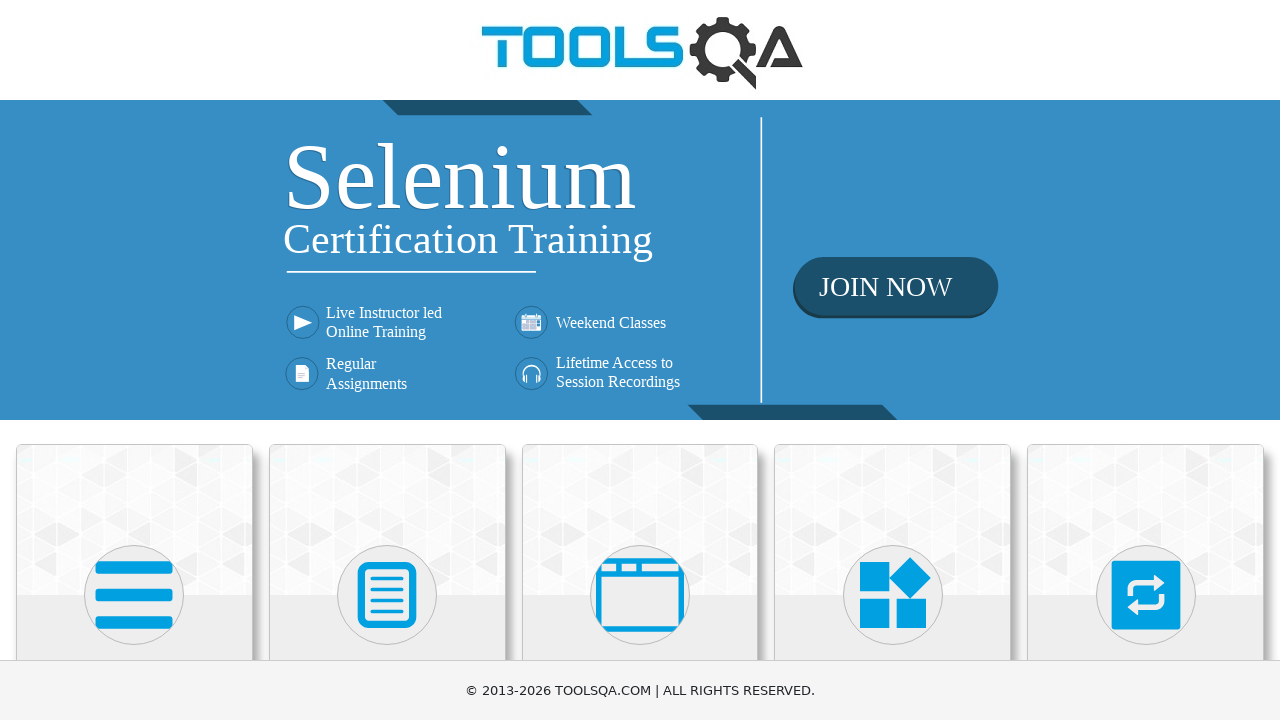

Clicked on Widgets card at (893, 360) on xpath=//div[@class='card-body']/h5[contains(text(), 'Widgets')]
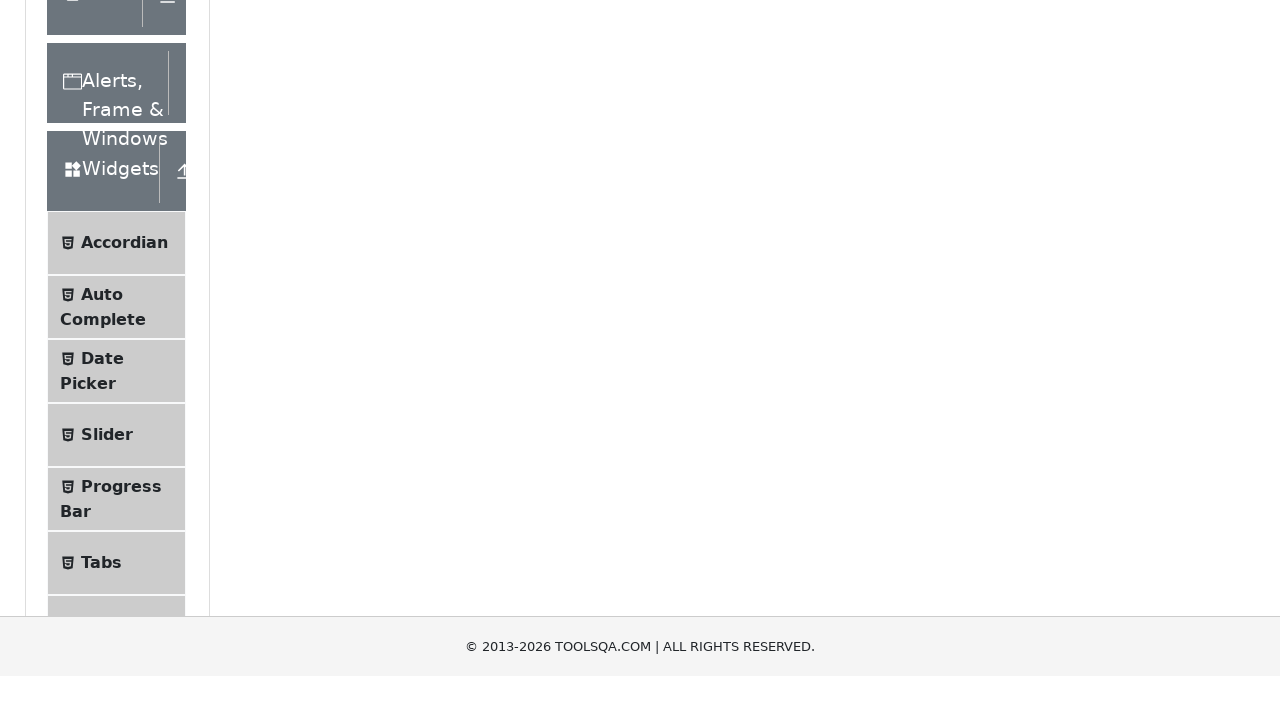

Clicked on Date Picker menu item at (102, 640) on xpath=//span[@class='text' and contains(text(), 'Date Picker')]
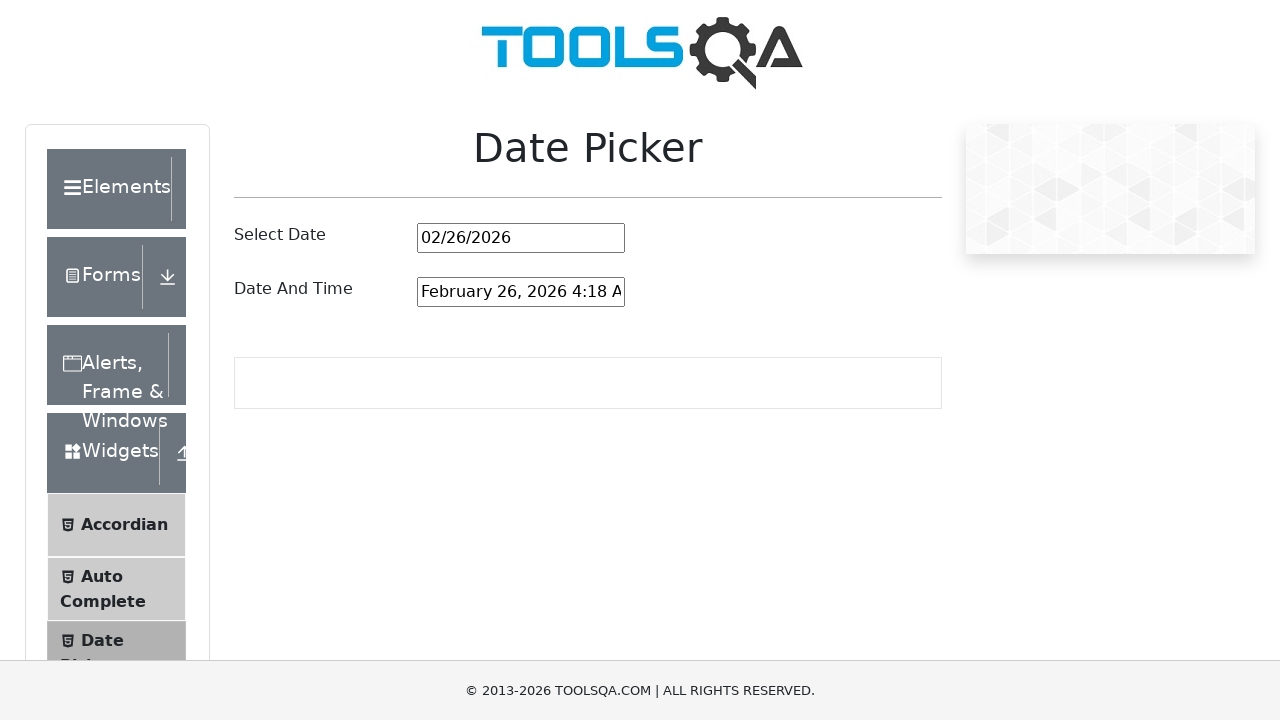

Clicked on simple date picker input field at (521, 238) on #datePickerMonthYearInput
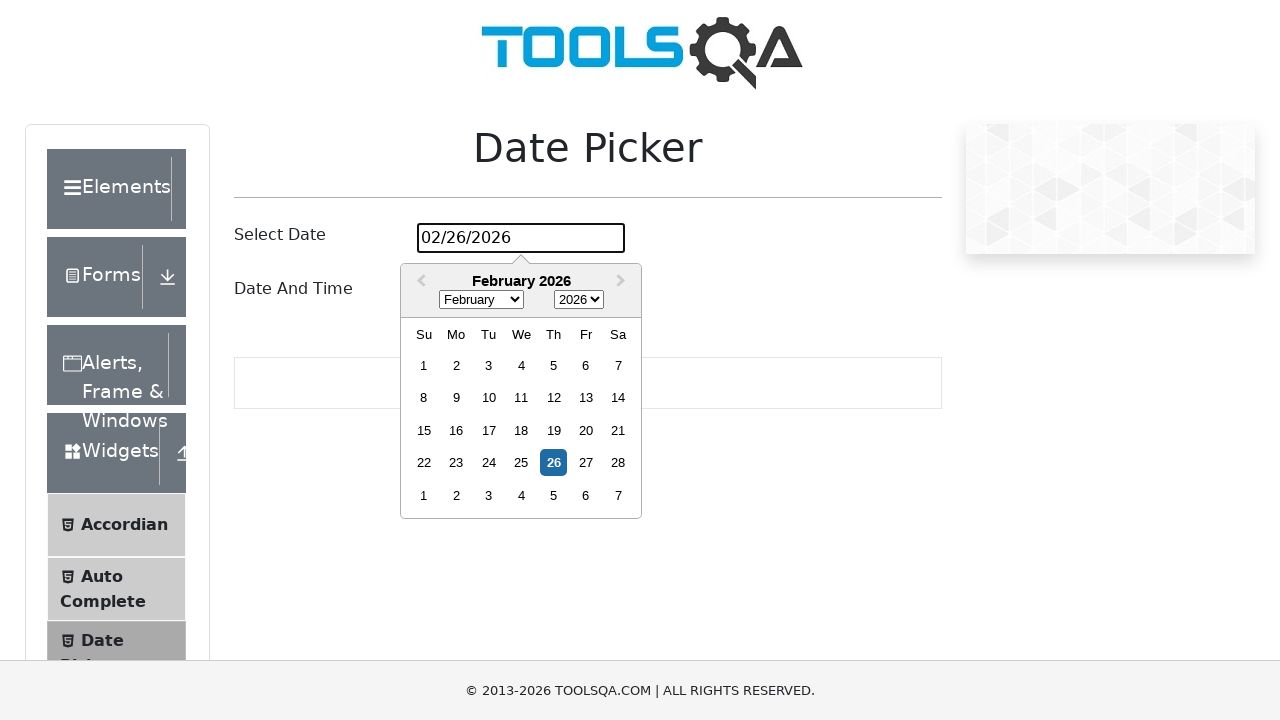

Selected all text in date picker field on #datePickerMonthYearInput
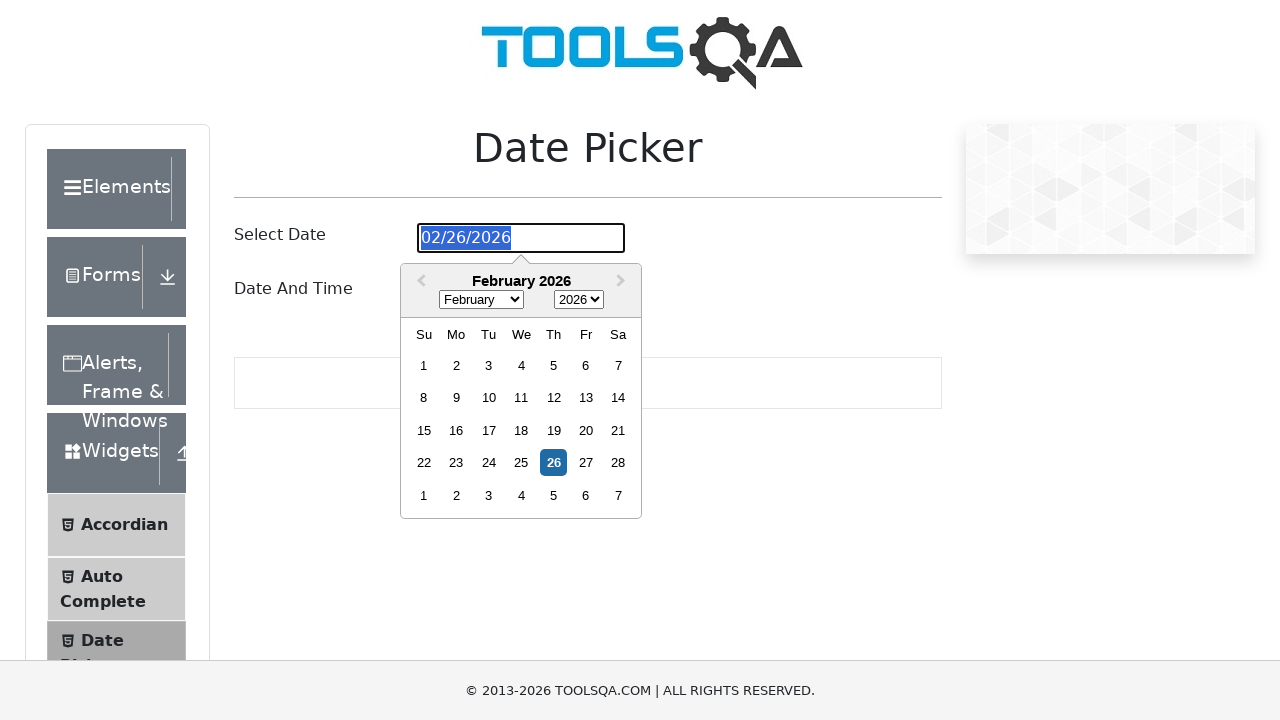

Cleared date picker field on #datePickerMonthYearInput
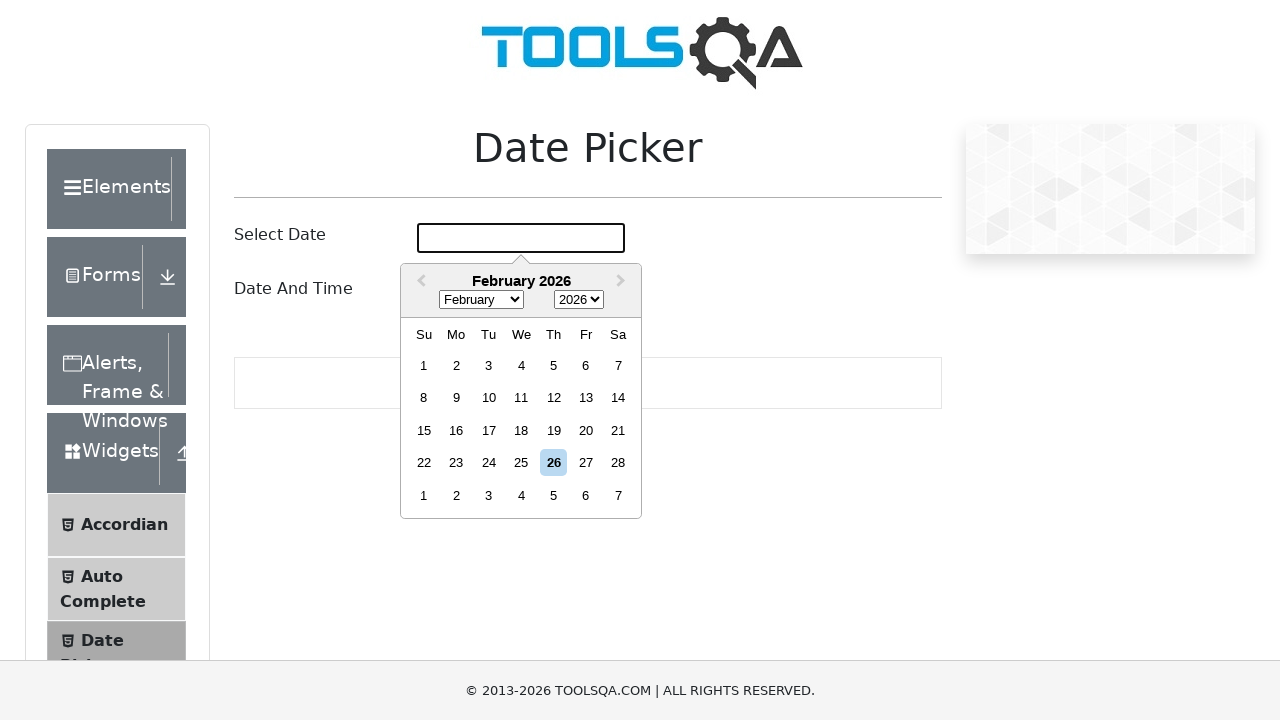

Filled simple date picker with date 03/15/2024 on #datePickerMonthYearInput
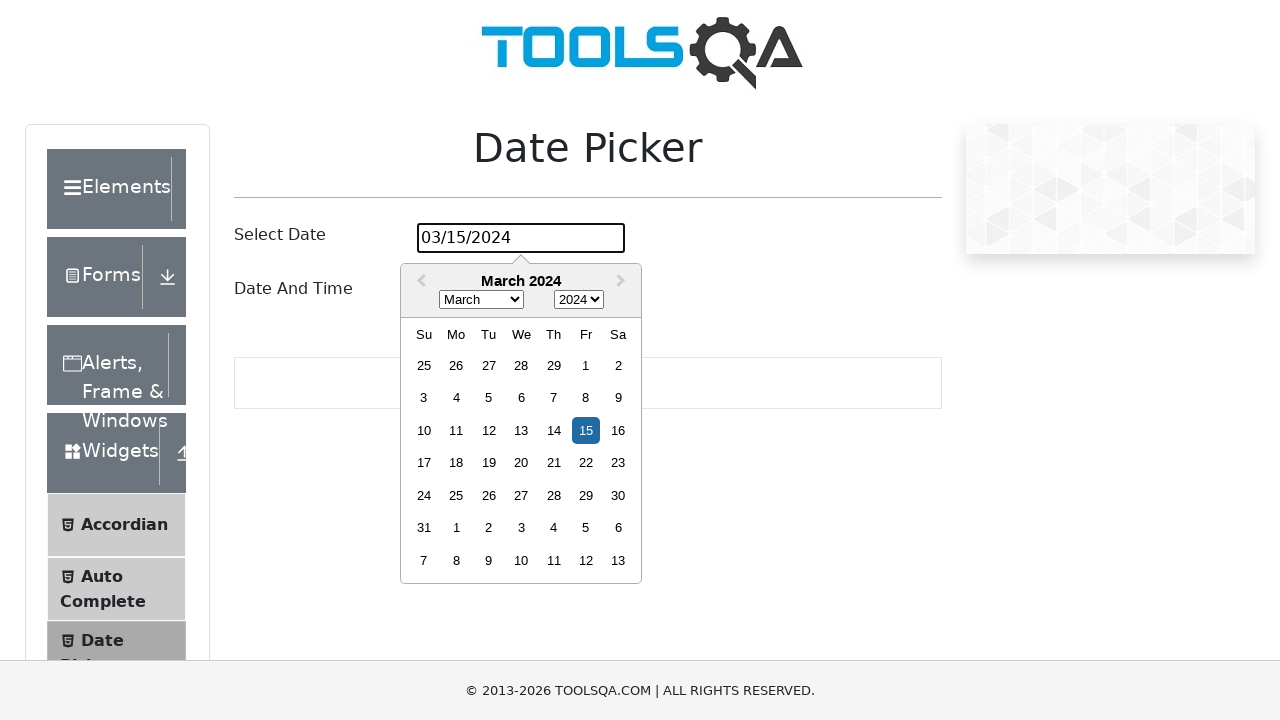

Pressed Enter to confirm simple date picker on #datePickerMonthYearInput
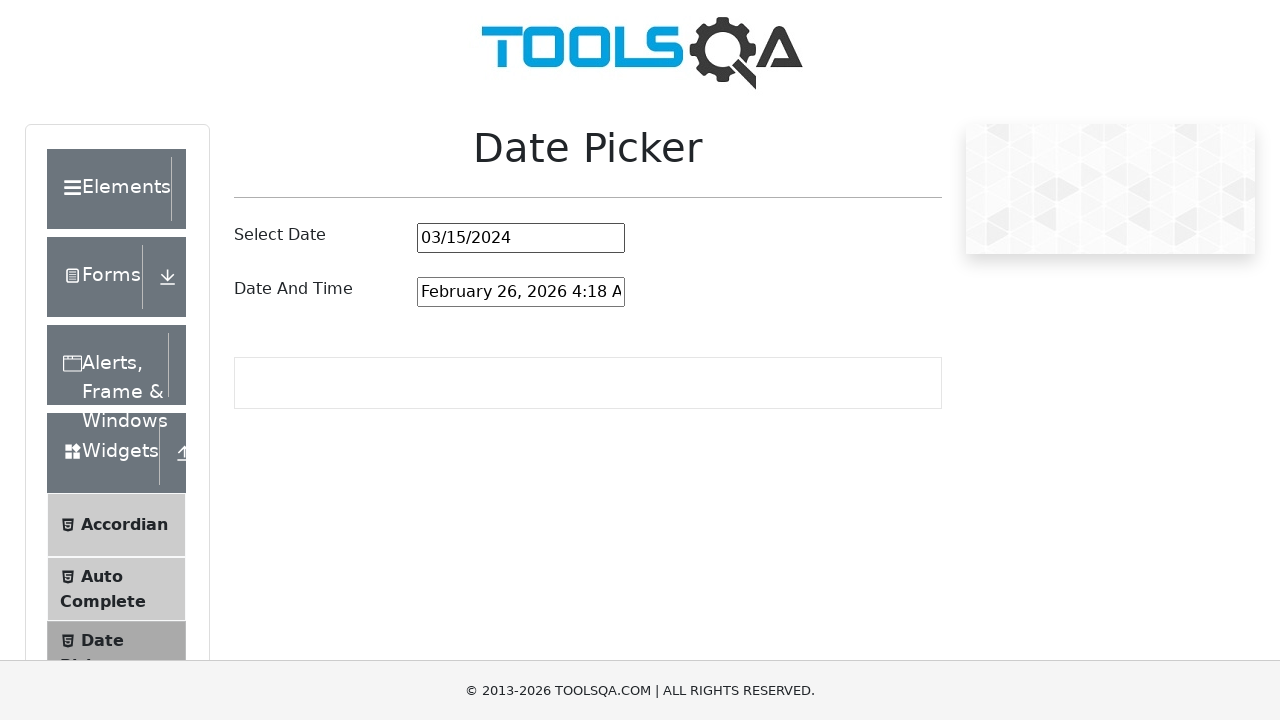

Clicked on date-time picker input field at (521, 292) on #dateAndTimePickerInput
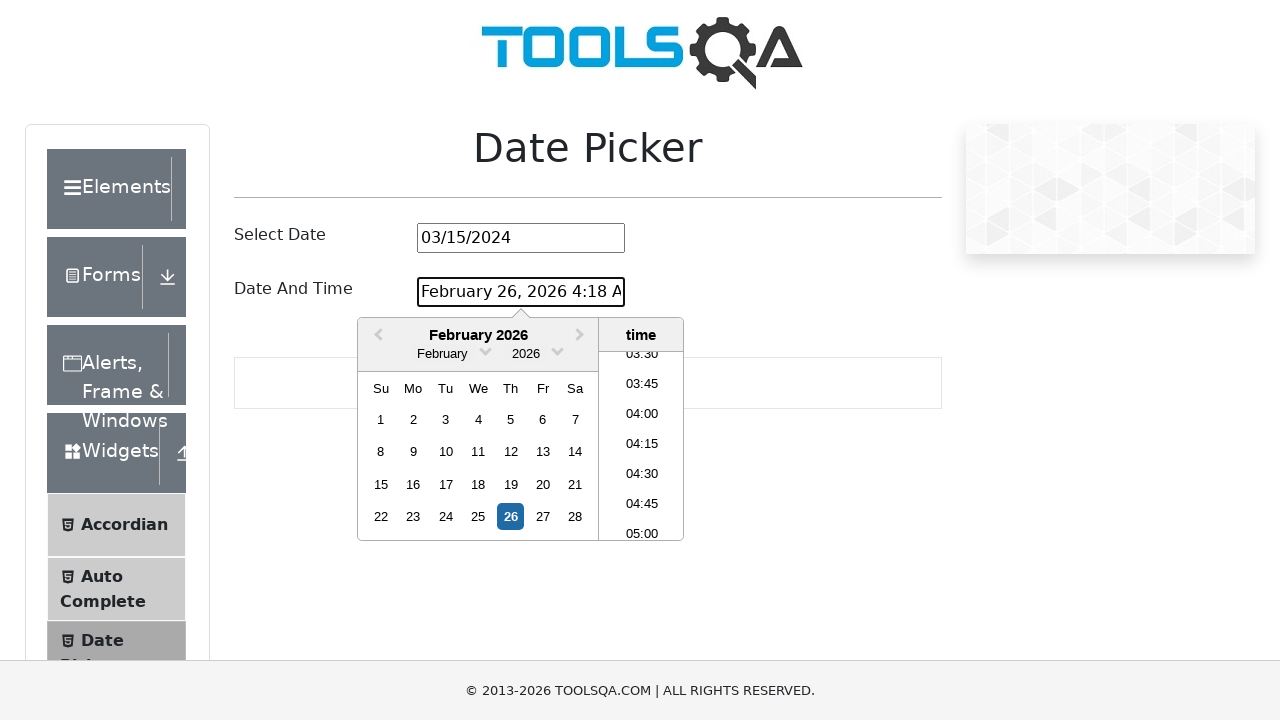

Selected all text in date-time picker field on #dateAndTimePickerInput
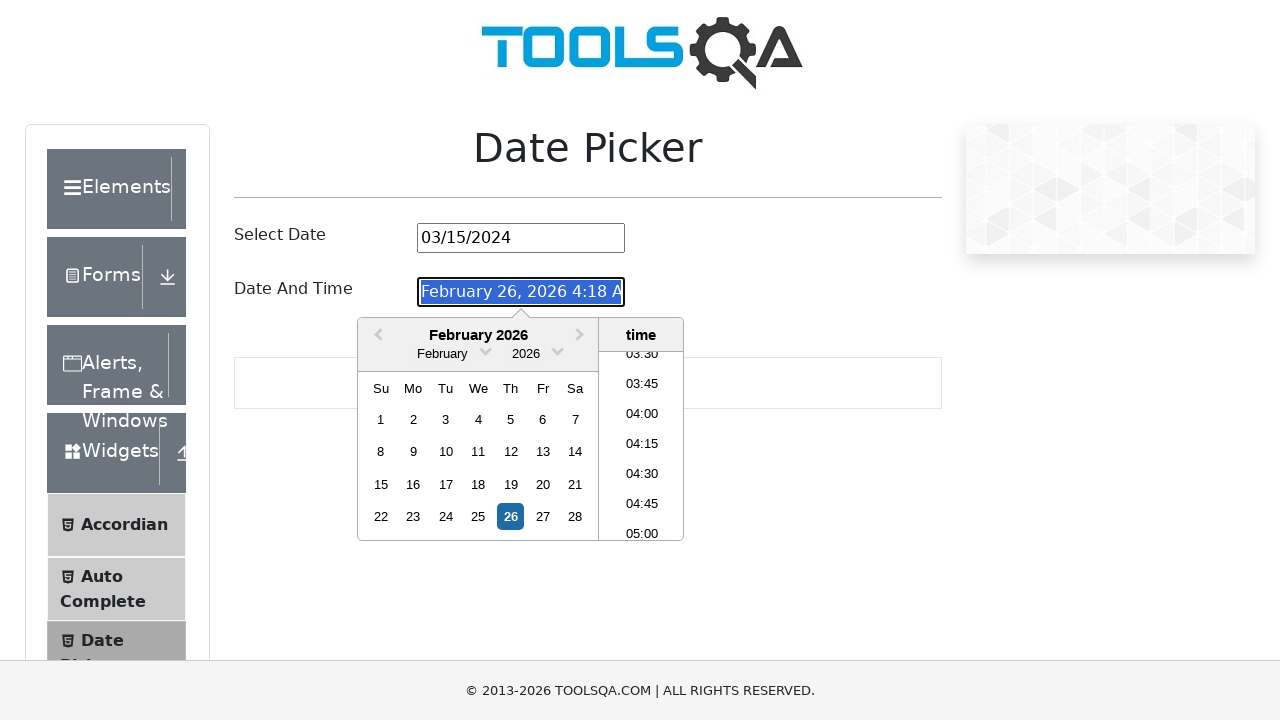

Cleared date-time picker field on #dateAndTimePickerInput
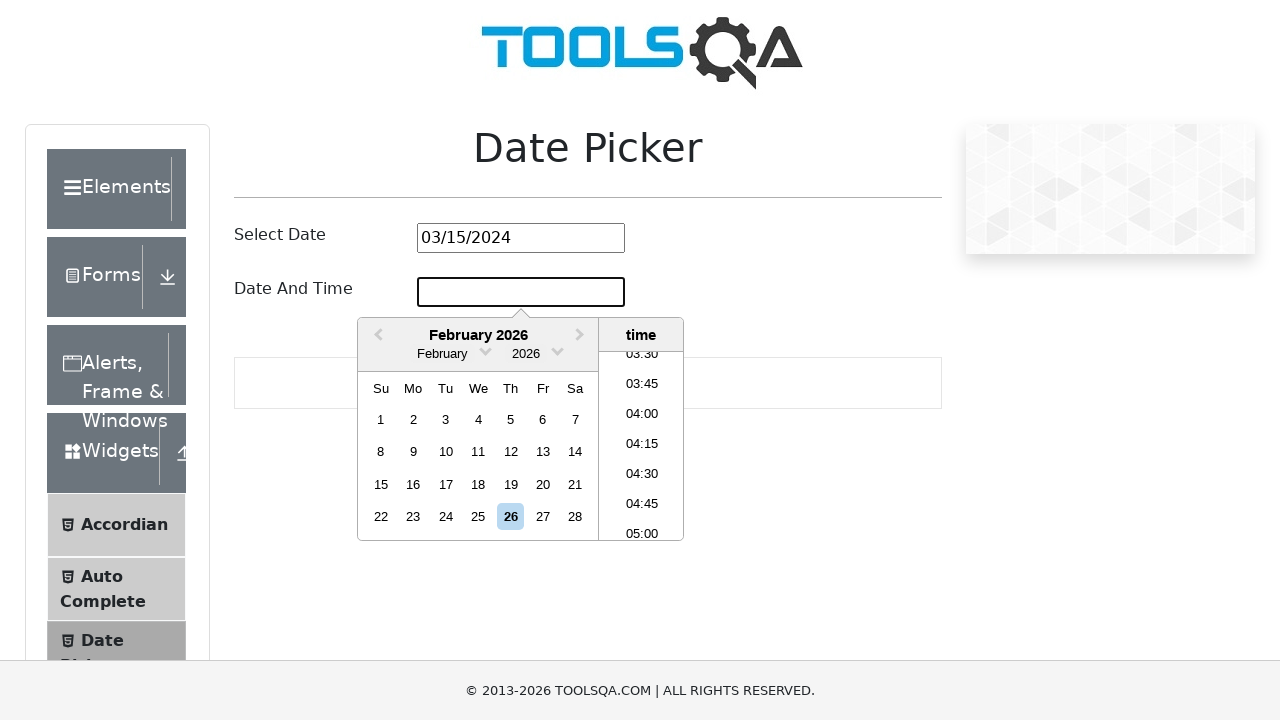

Filled date-time picker with March 20, 2024 3:30 PM on #dateAndTimePickerInput
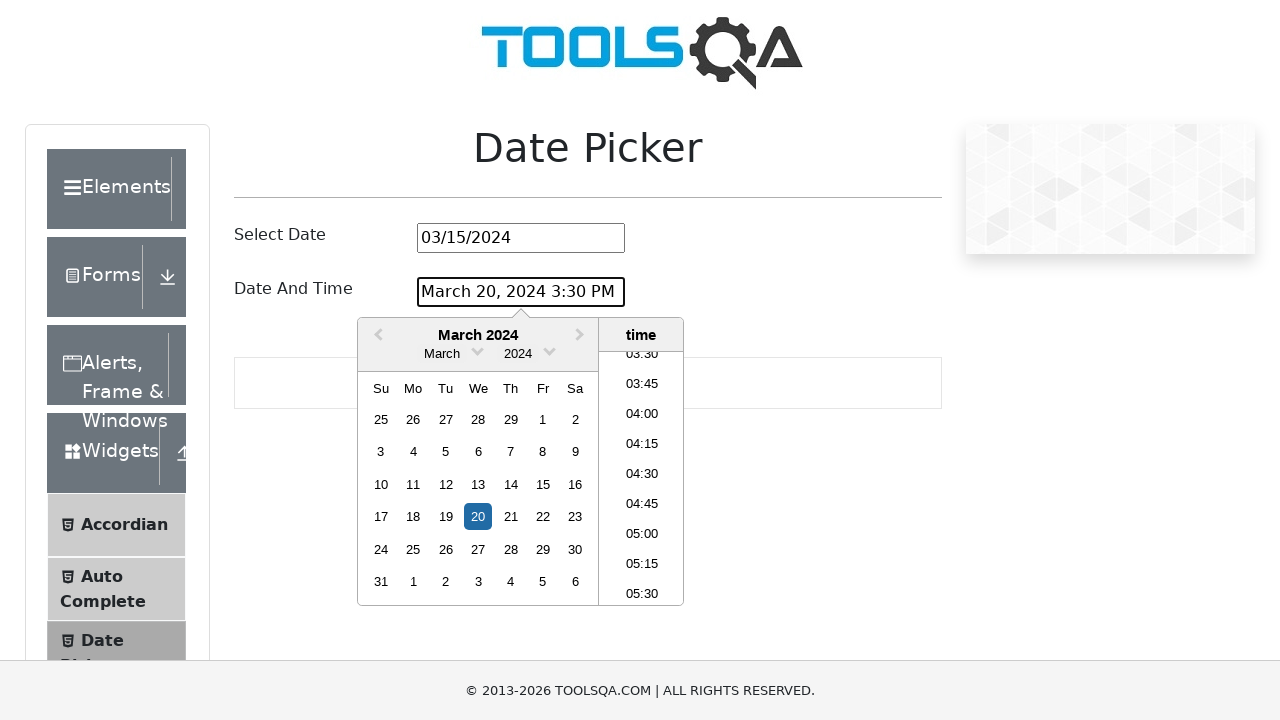

Pressed Enter to confirm date-time picker on #dateAndTimePickerInput
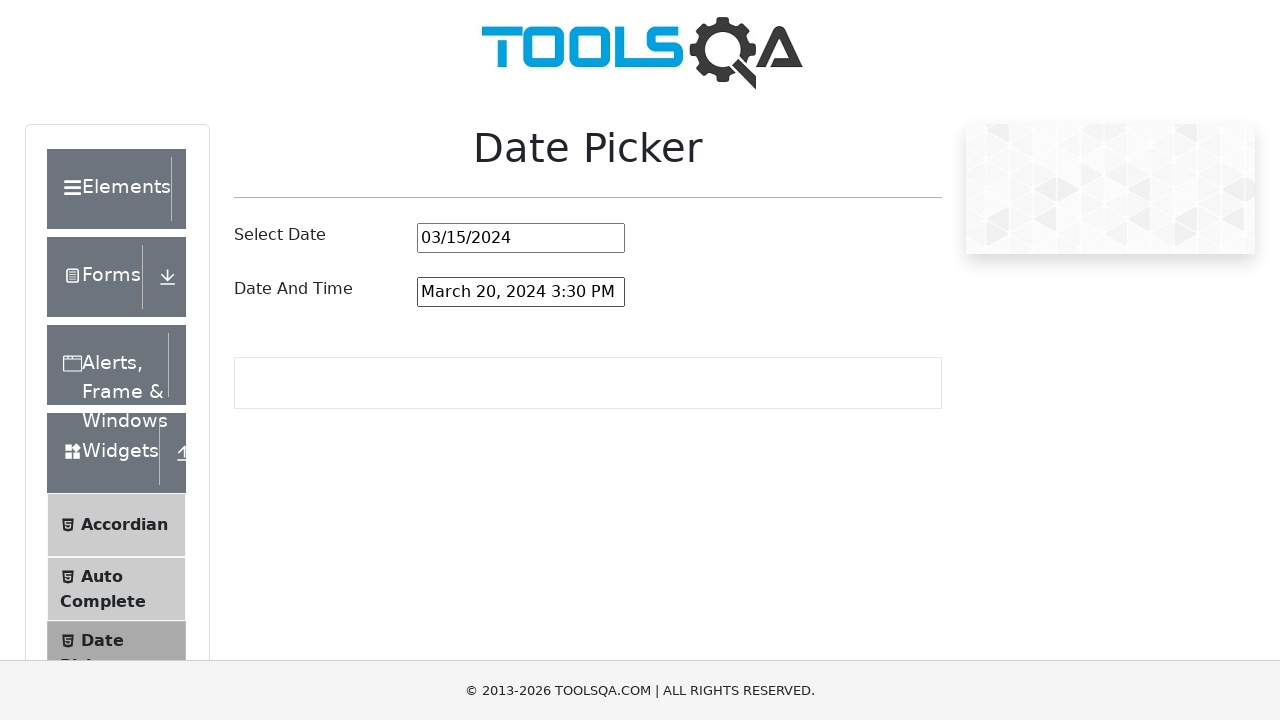

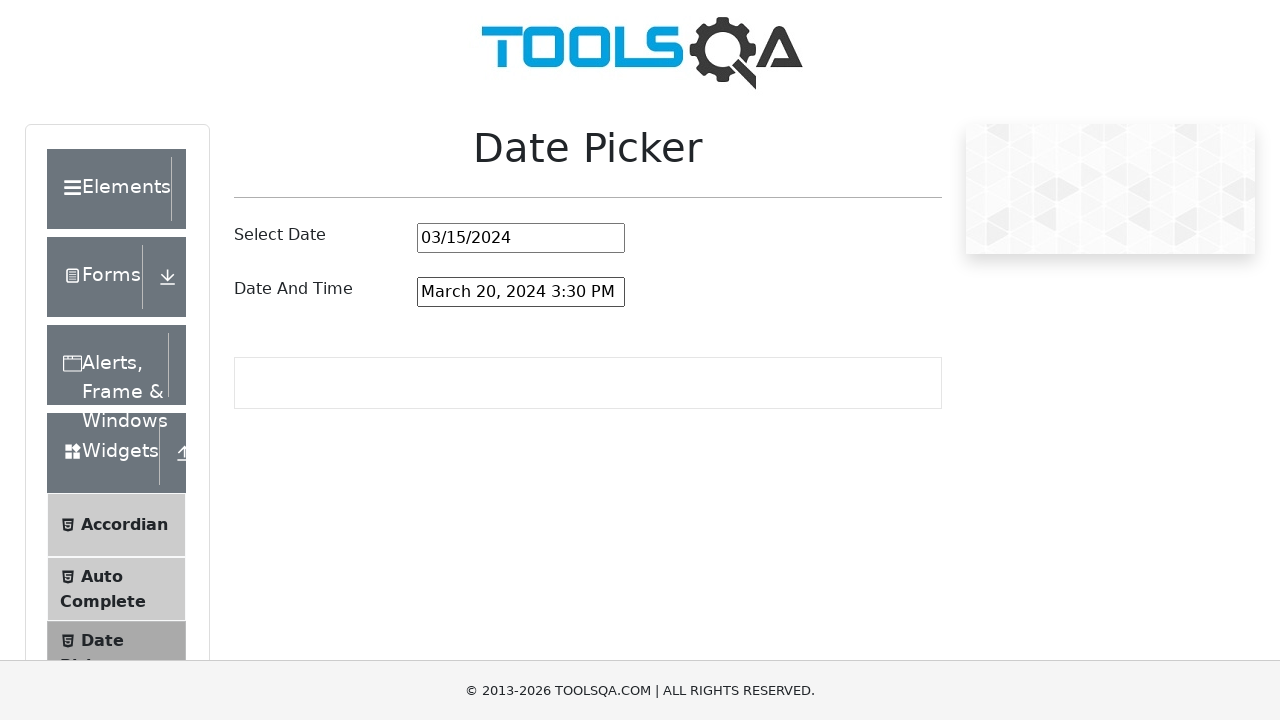